Tests navigation functionality on the Georgia Yard Barns website by clicking through various menu items including Request a brochure, Home, About Us, Products, Gallery, Locate A Dealer, and 3D Shed Builder

Starting URL: https://georgiayardbarns.com/

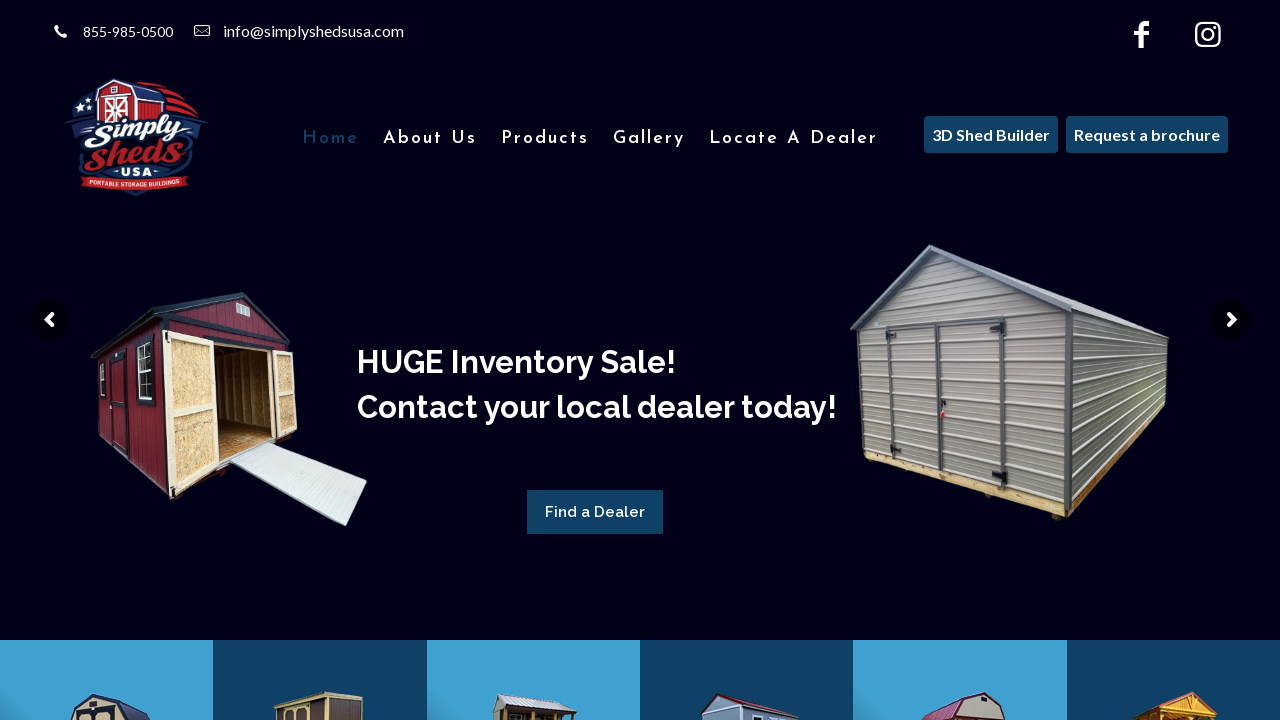

Clicked 'Request a brochure' link using JavaScript
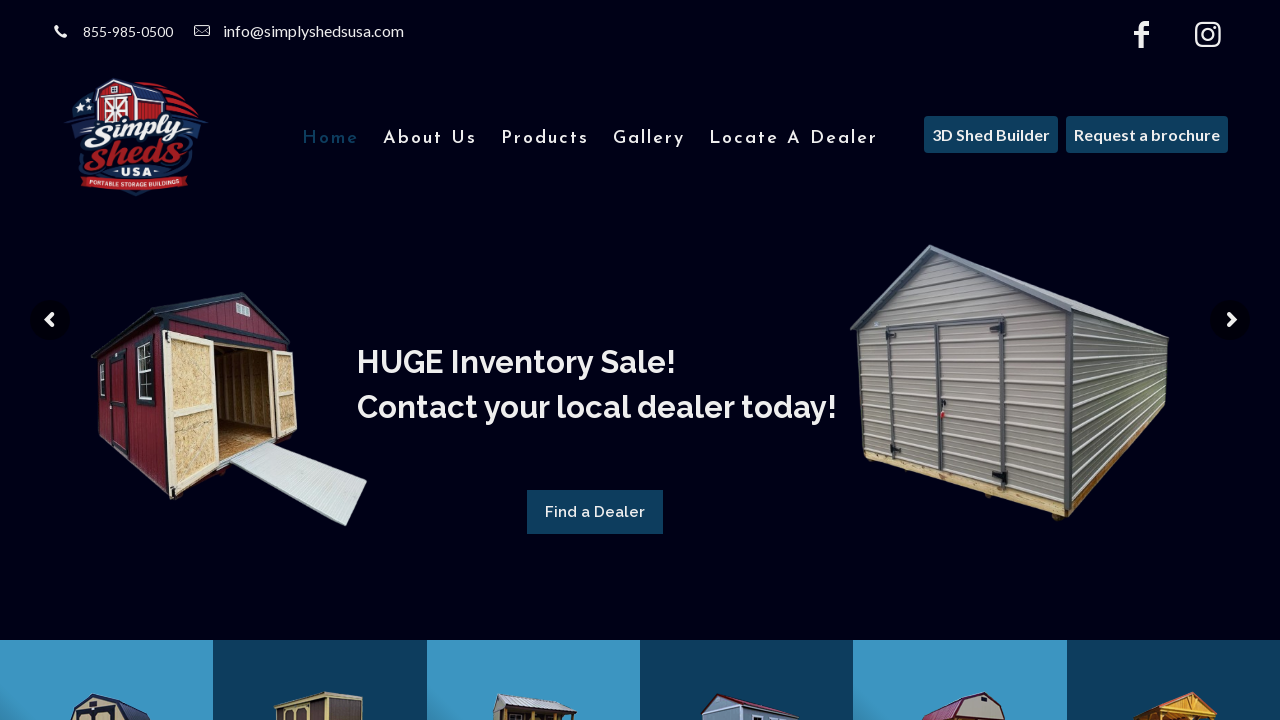

Closed popup modal at (953, 100) on xpath=//button[@class='pum-close popmake-close']
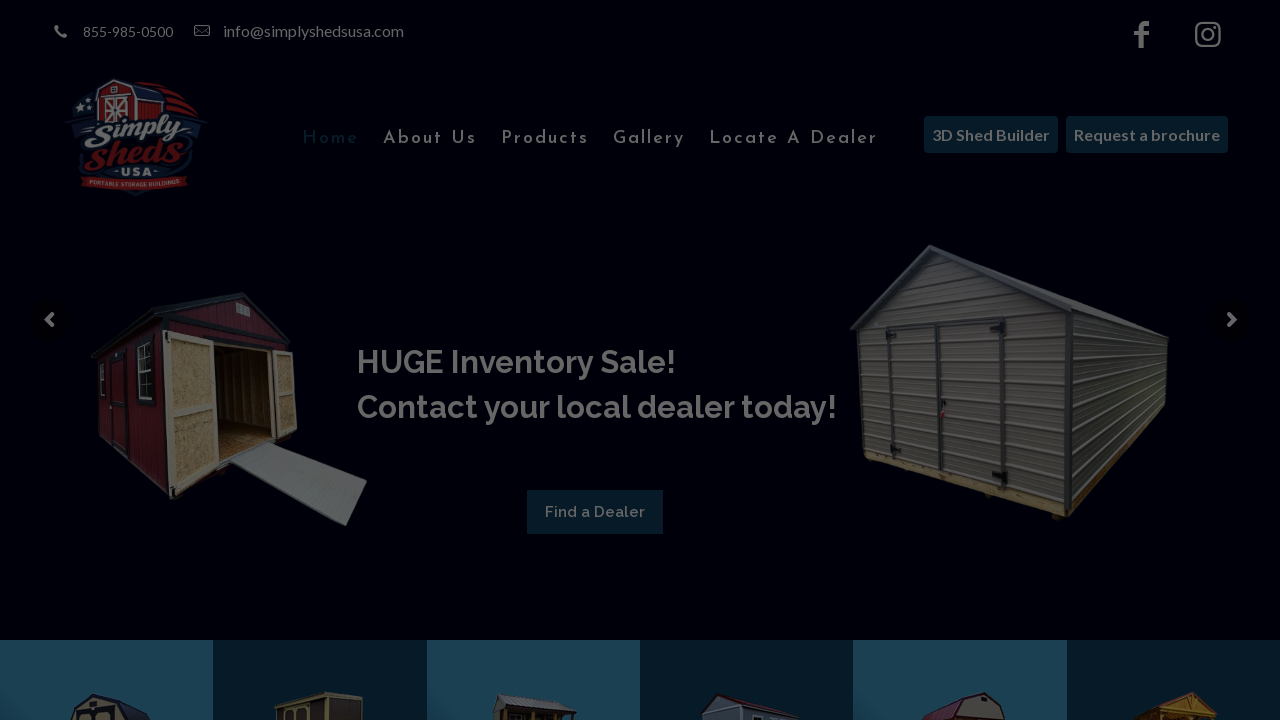

Clicked 'Home' menu item at (330, 139) on xpath=//span[contains(text(),'Home')]
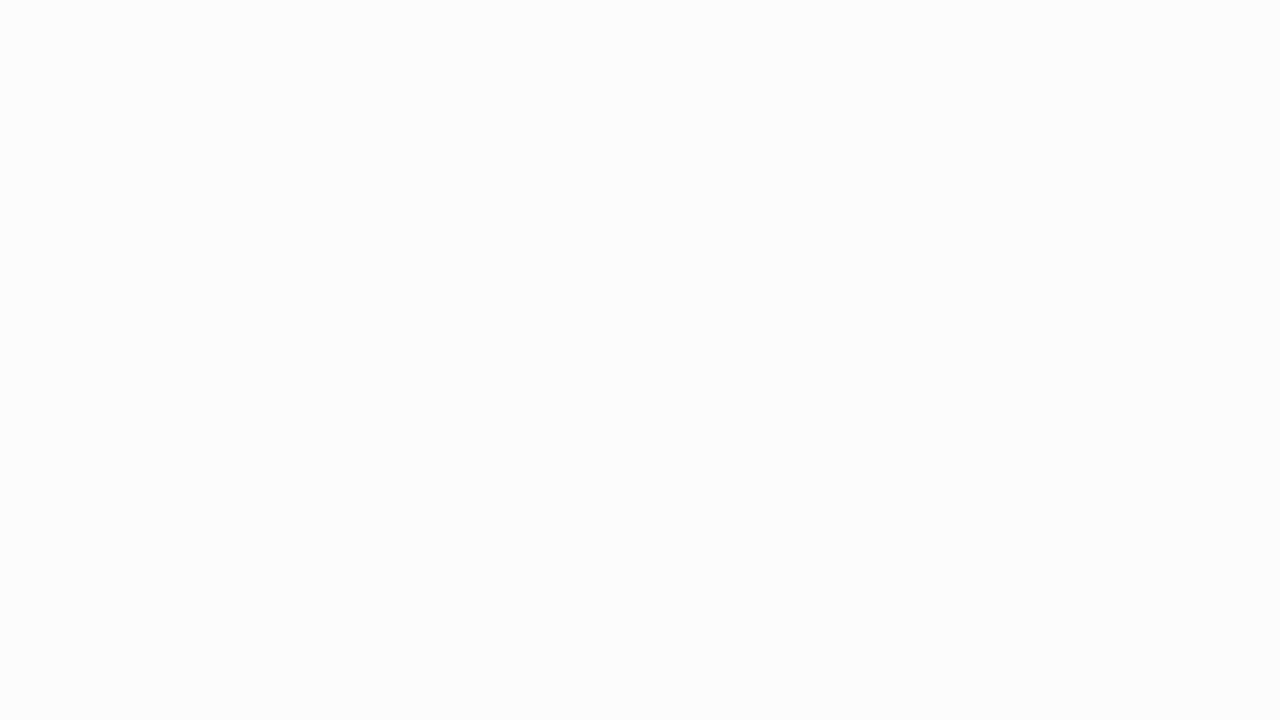

Clicked 'About Us' menu item at (430, 139) on xpath=//span[contains(text(),'About Us')]
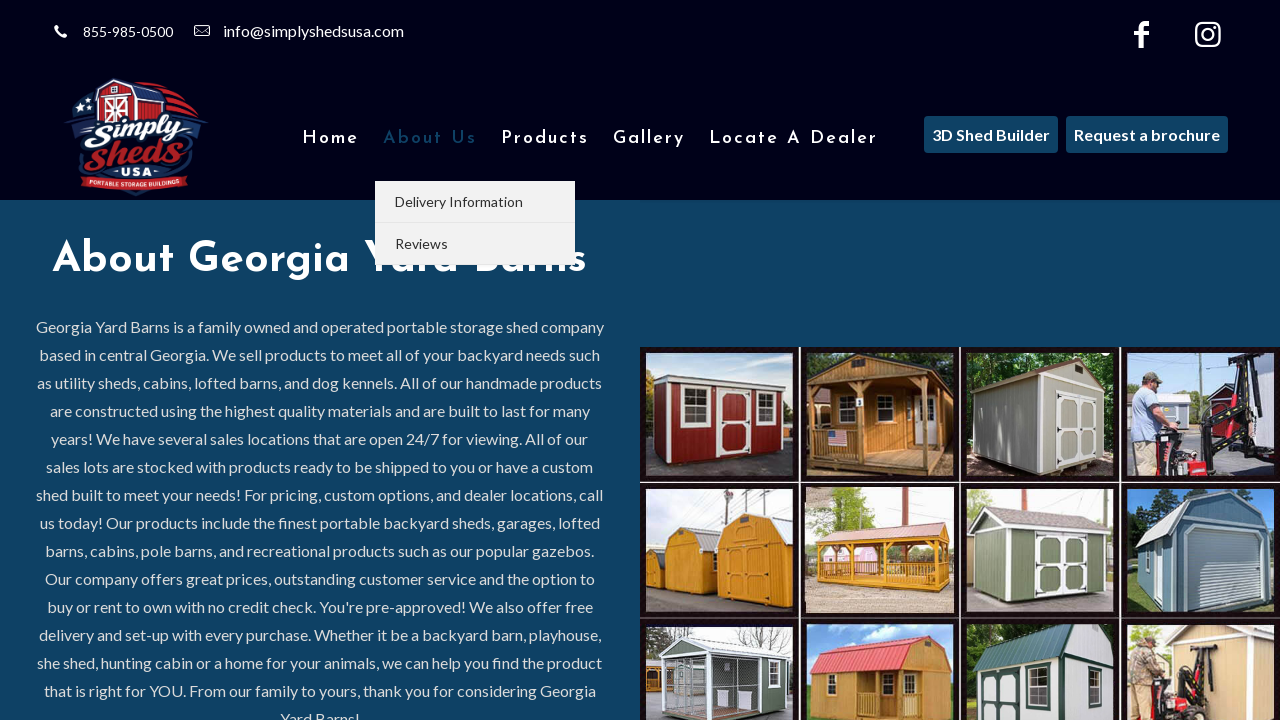

Clicked 'Products' menu item at (545, 139) on xpath=//span[contains(text(),'Products')]
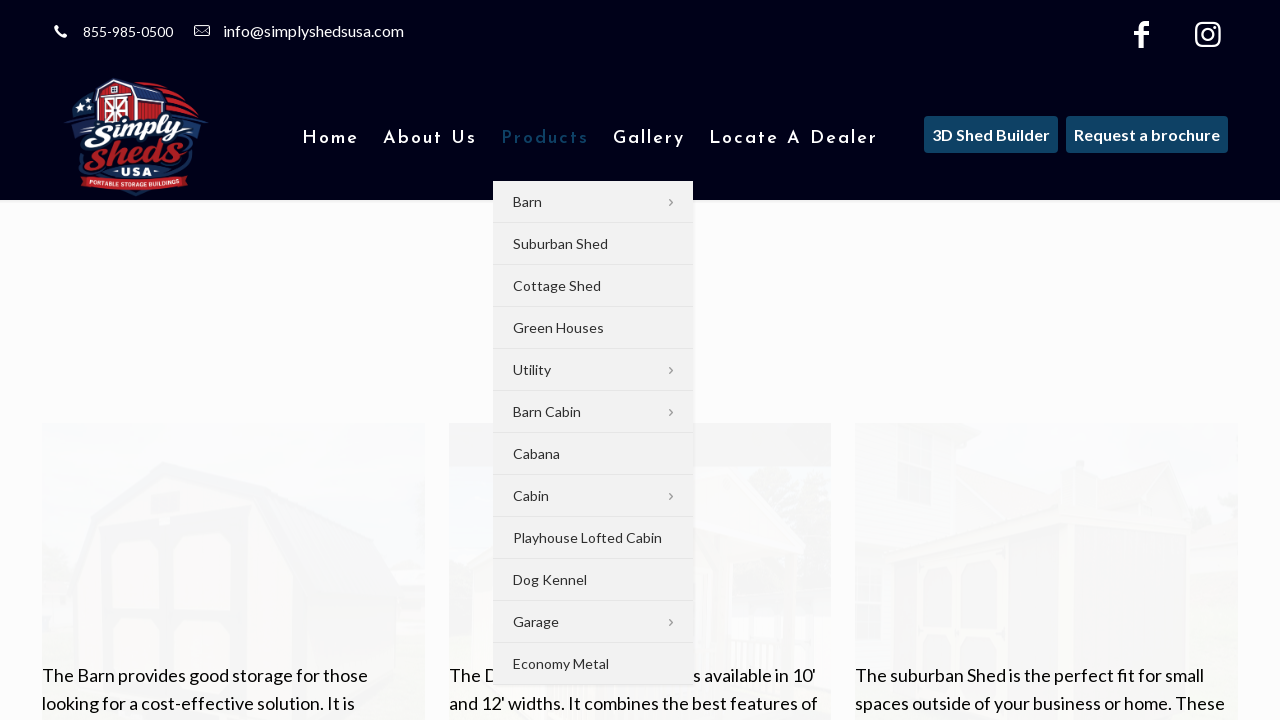

Clicked 'Gallery' menu item at (649, 139) on xpath=//span[contains(text(),'Gallery')]
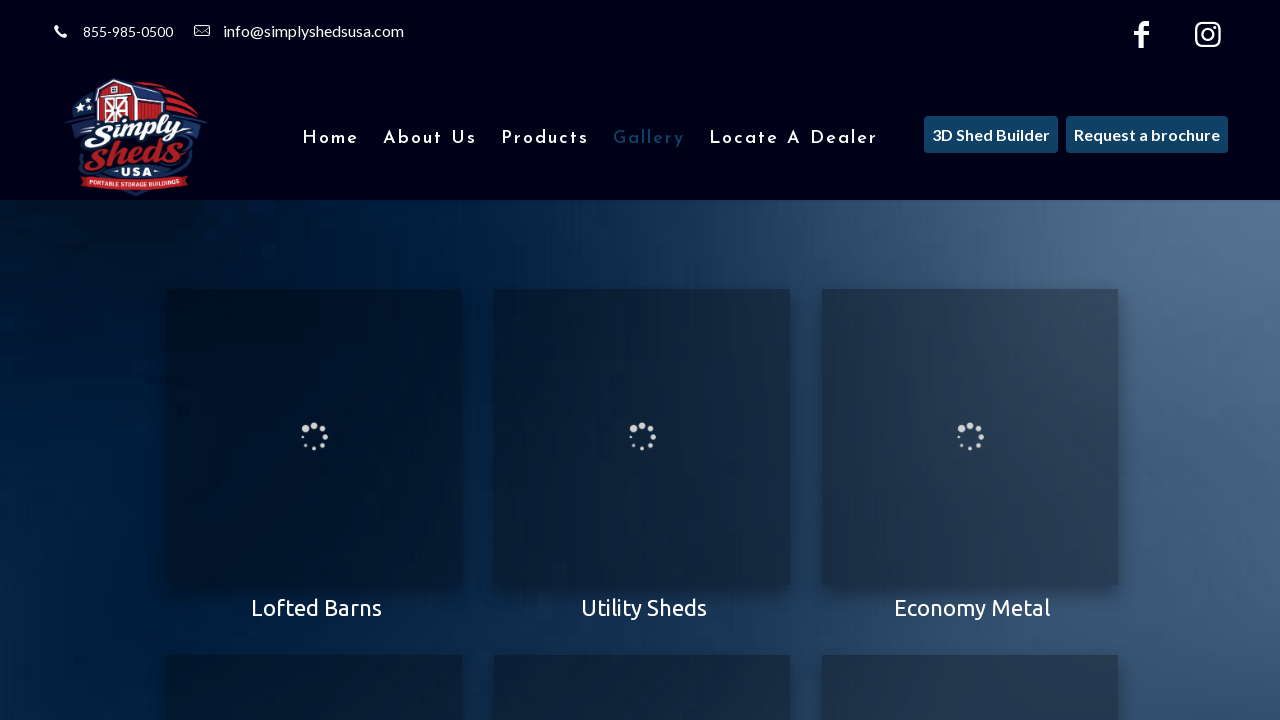

Clicked 'Locate A Dealer' menu item at (793, 139) on xpath=//span[contains(text(),'Locate A Dealer')]
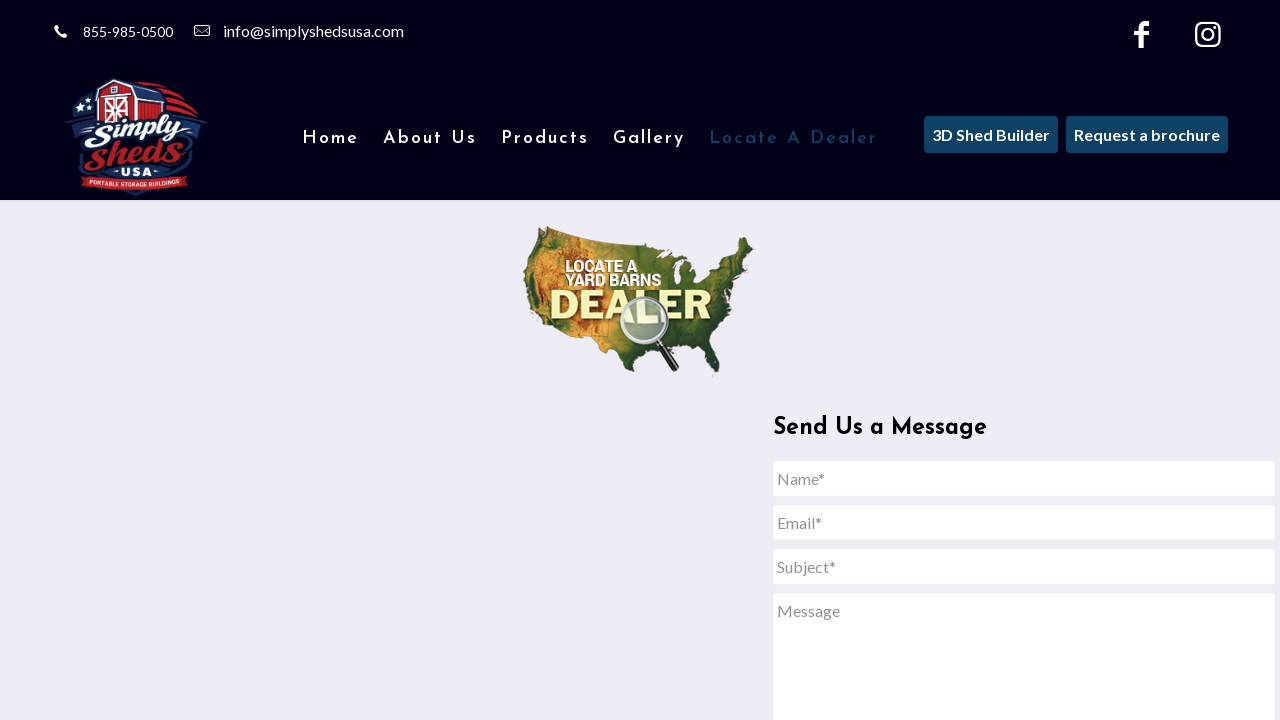

Clicked '3D Shed Builder' link using JavaScript
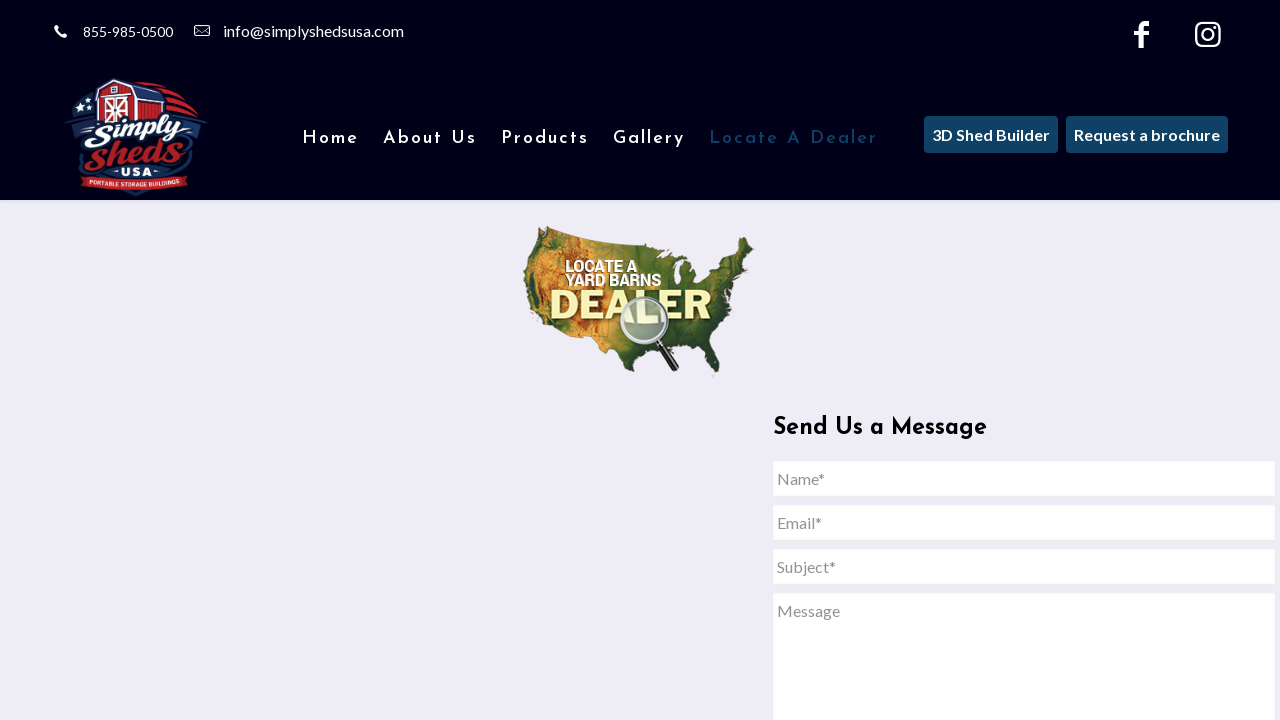

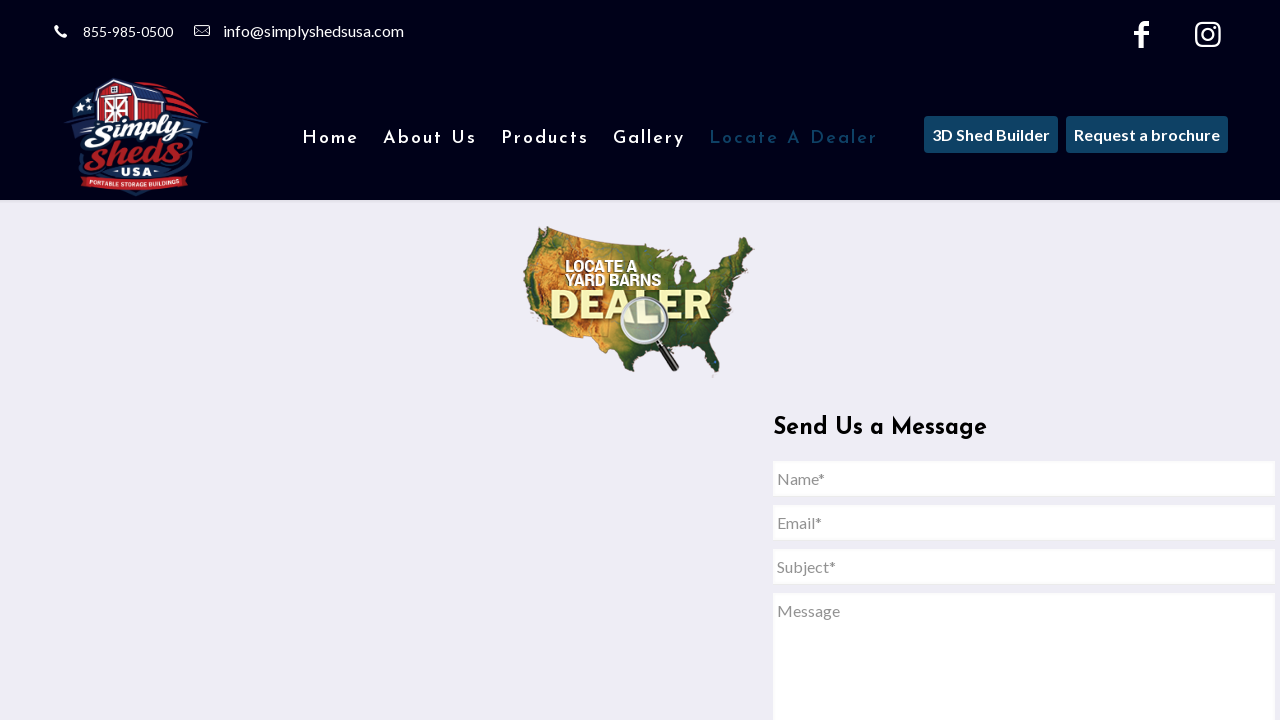